Navigates to the Firefox documentation page on MDN and verifies the page title

Starting URL: https://developer.mozilla.org/en-US/docs/Mozilla/Firefox

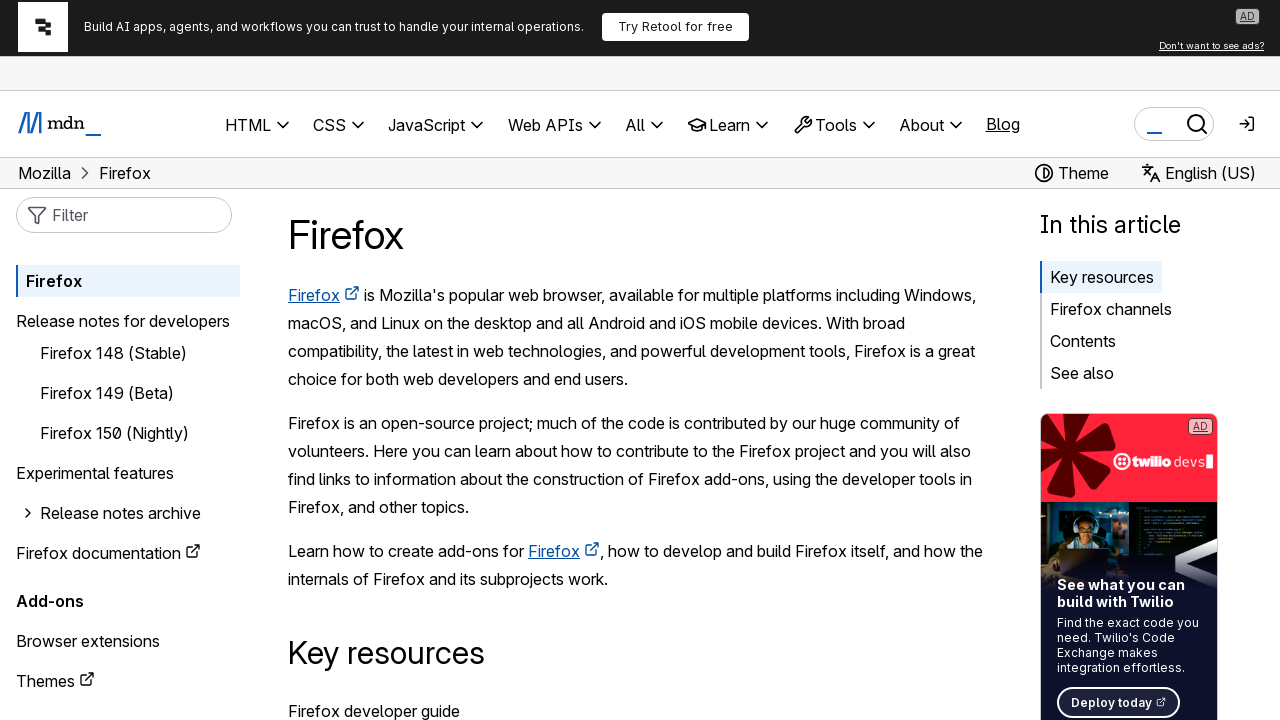

Navigated to Firefox documentation page on MDN
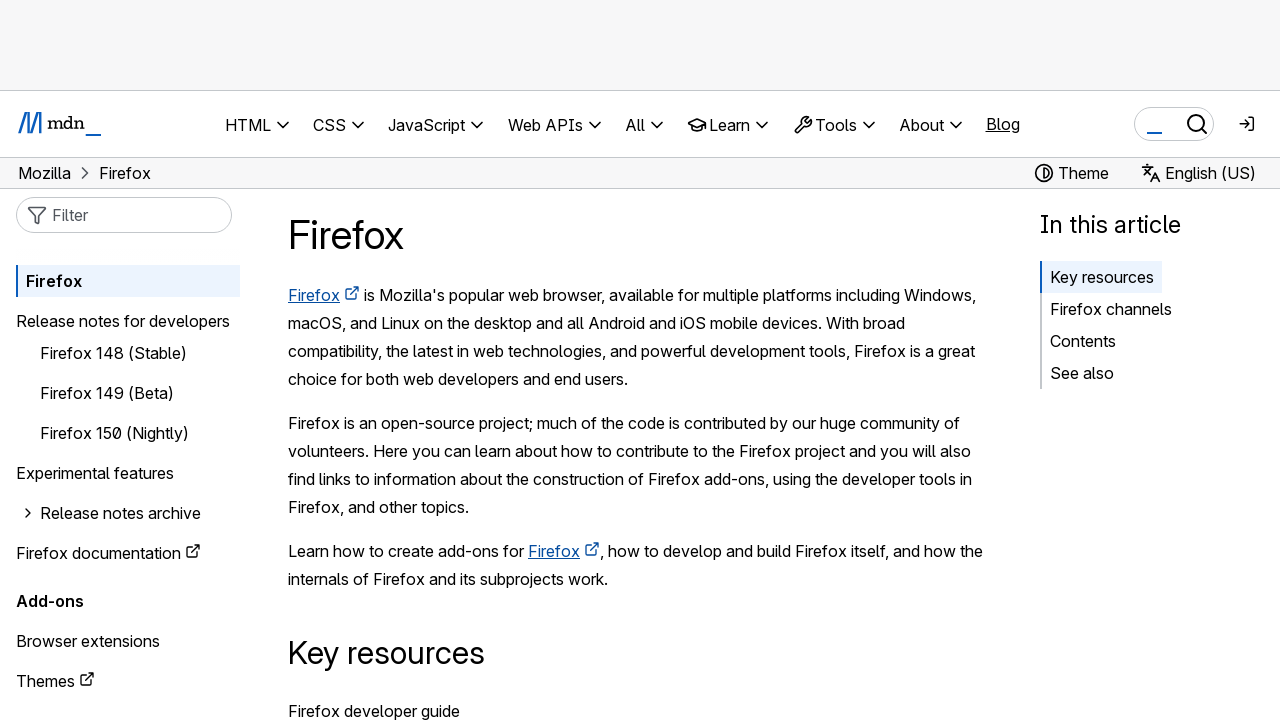

Verified page title matches 'Firefox - Mozilla | MDN'
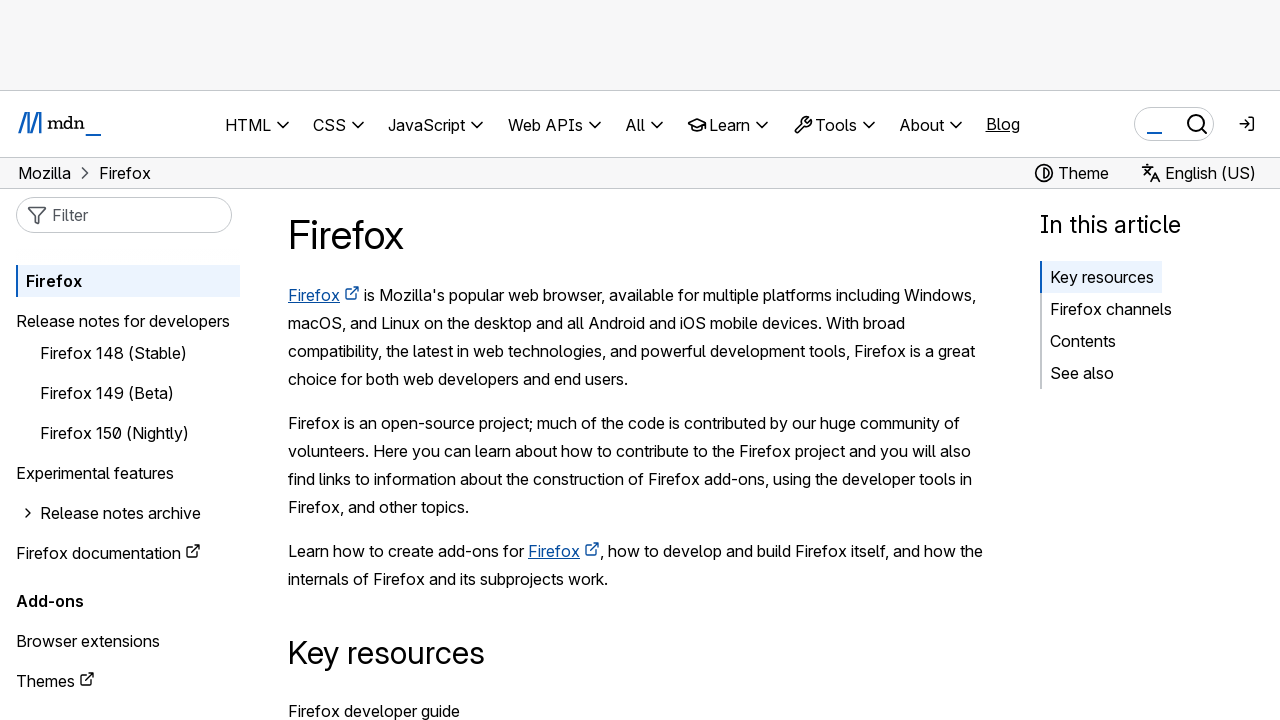

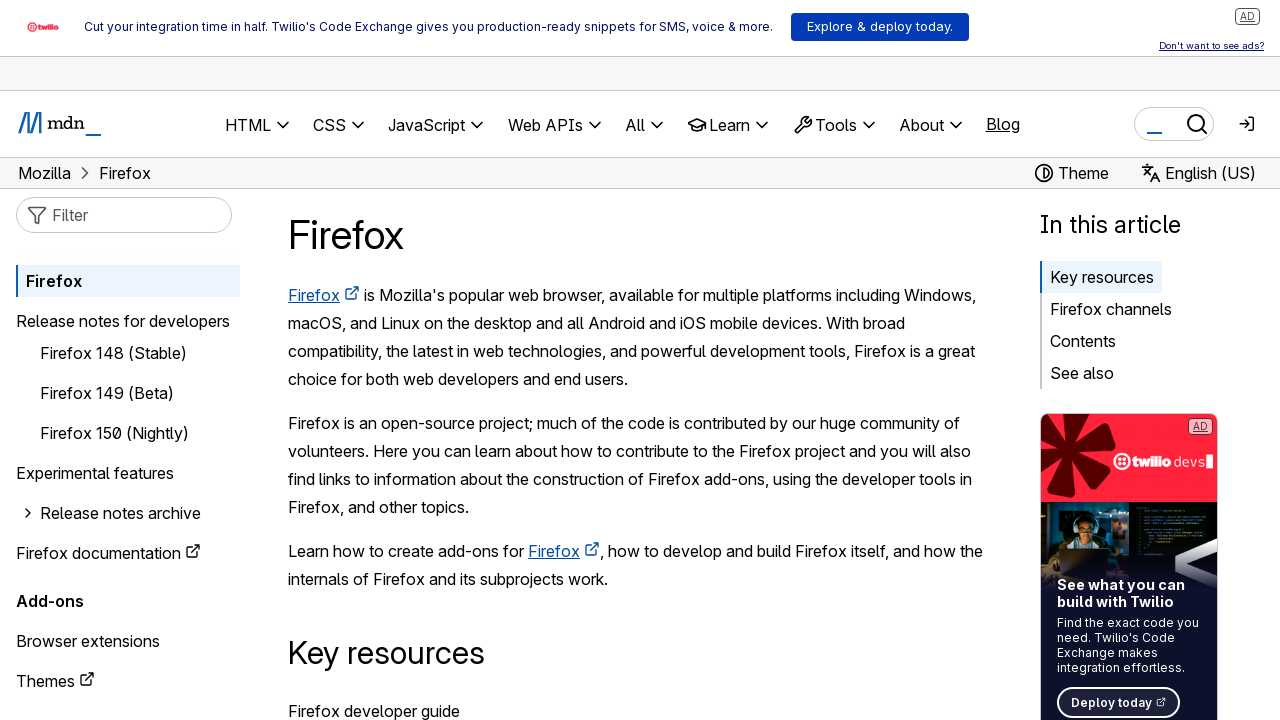